Navigates to a dropdown practice page and verifies the page loads correctly

Starting URL: https://rahulshettyacademy.com/dropdownsPractise/

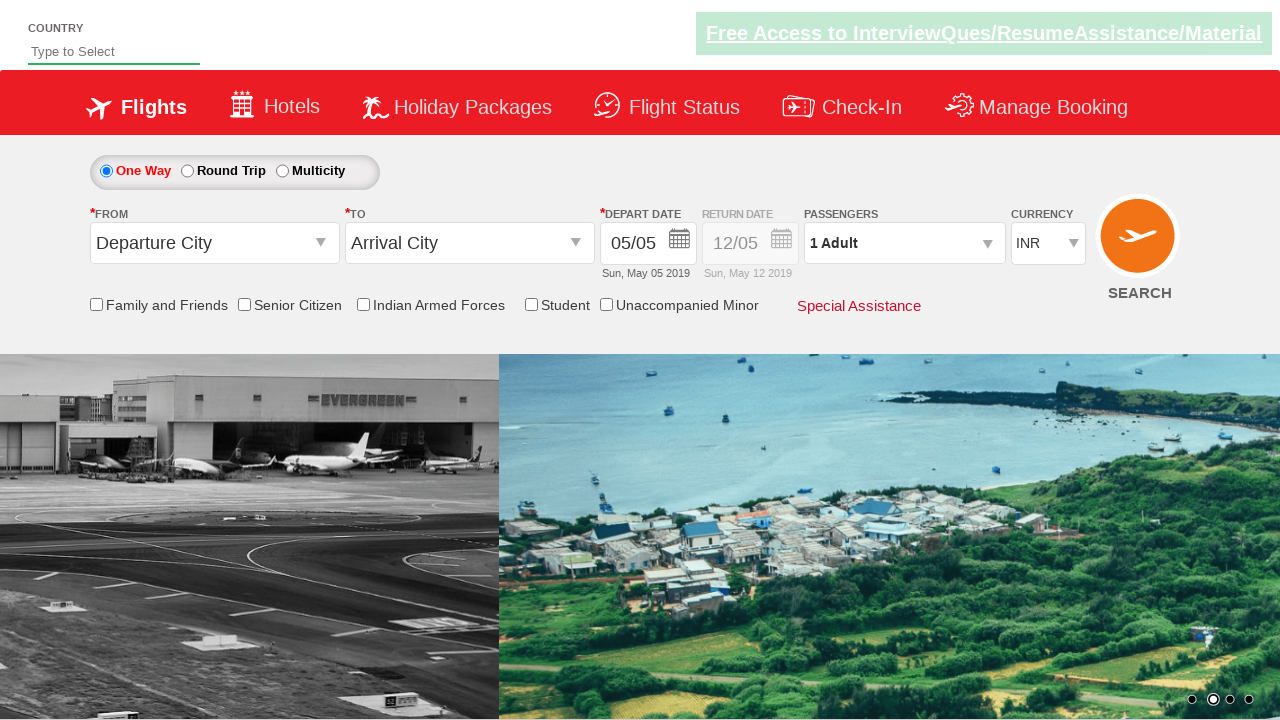

Waited for page to reach networkidle load state
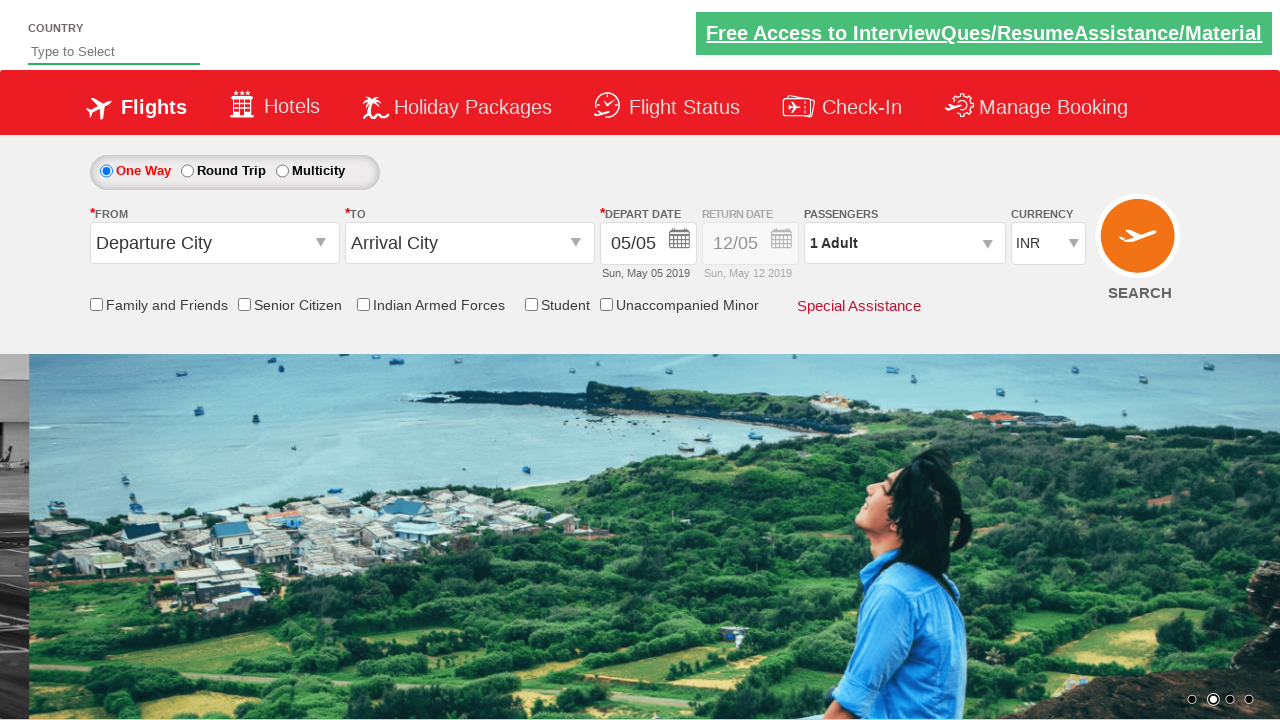

Verified page loaded by confirming body element is present
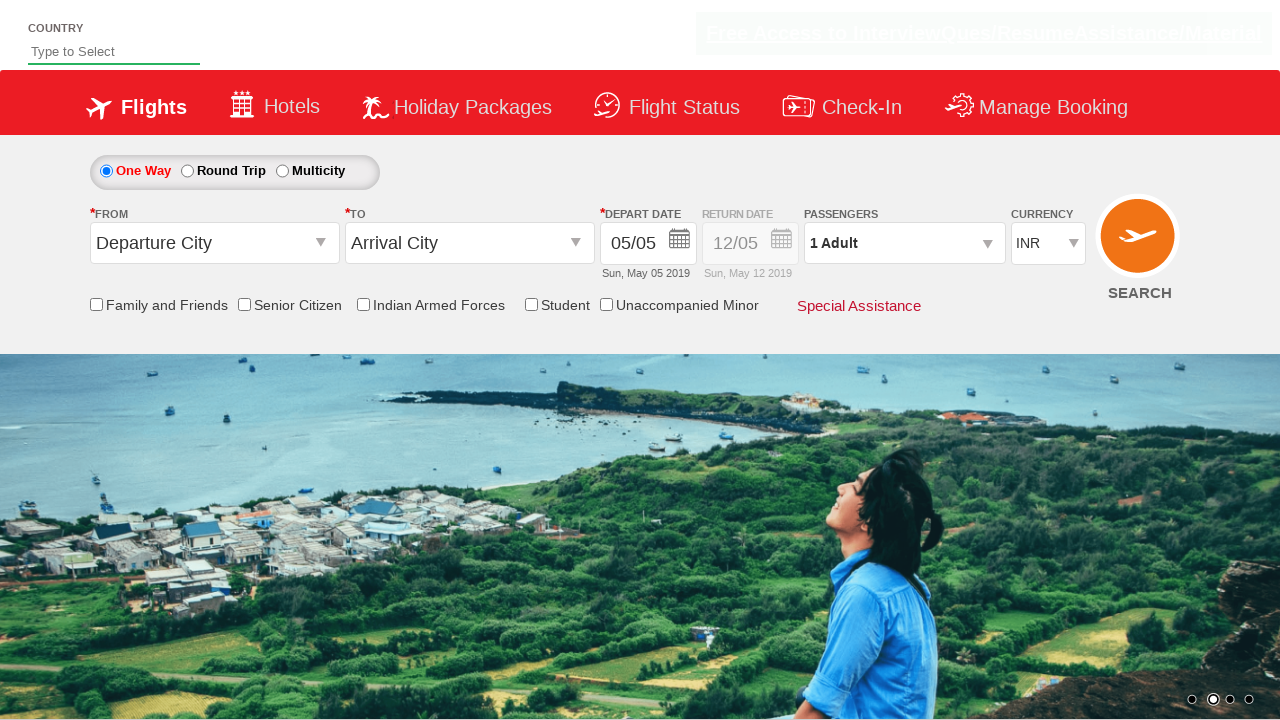

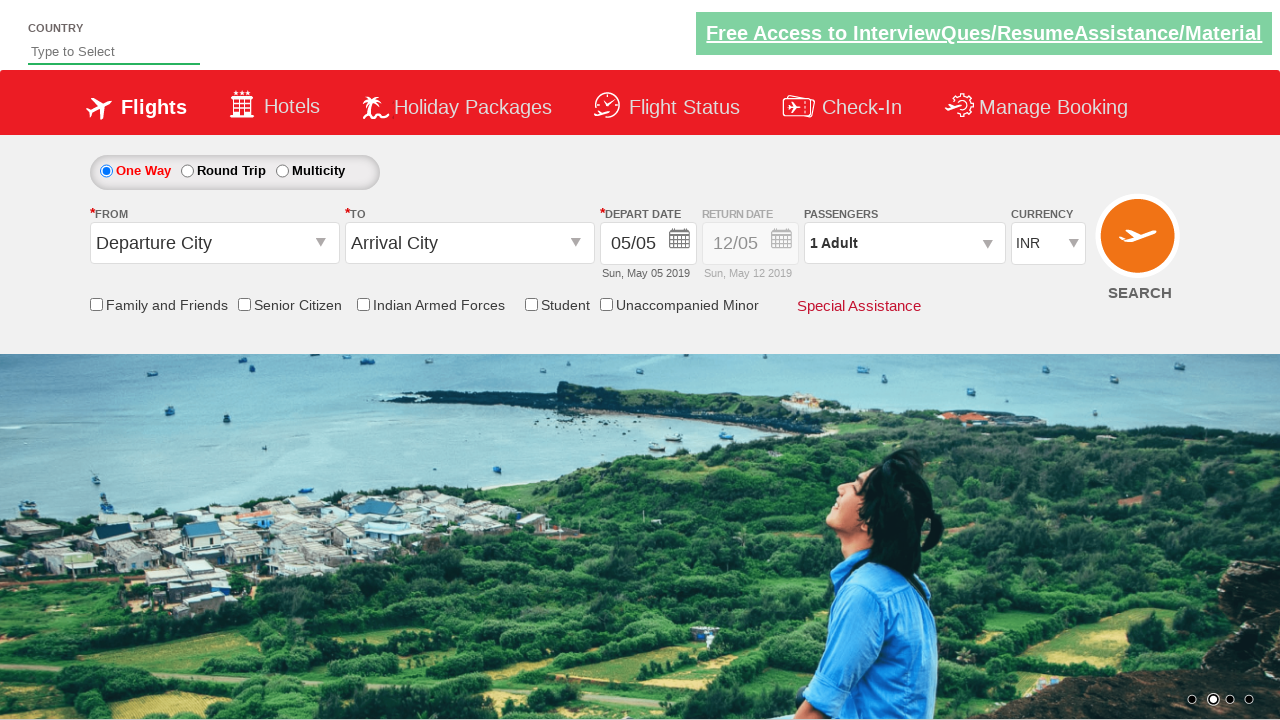